Tests autocomplete widget functionality by typing a character in the input field and selecting an option from the dropdown suggestions

Starting URL: https://jqueryui.com/autocomplete/

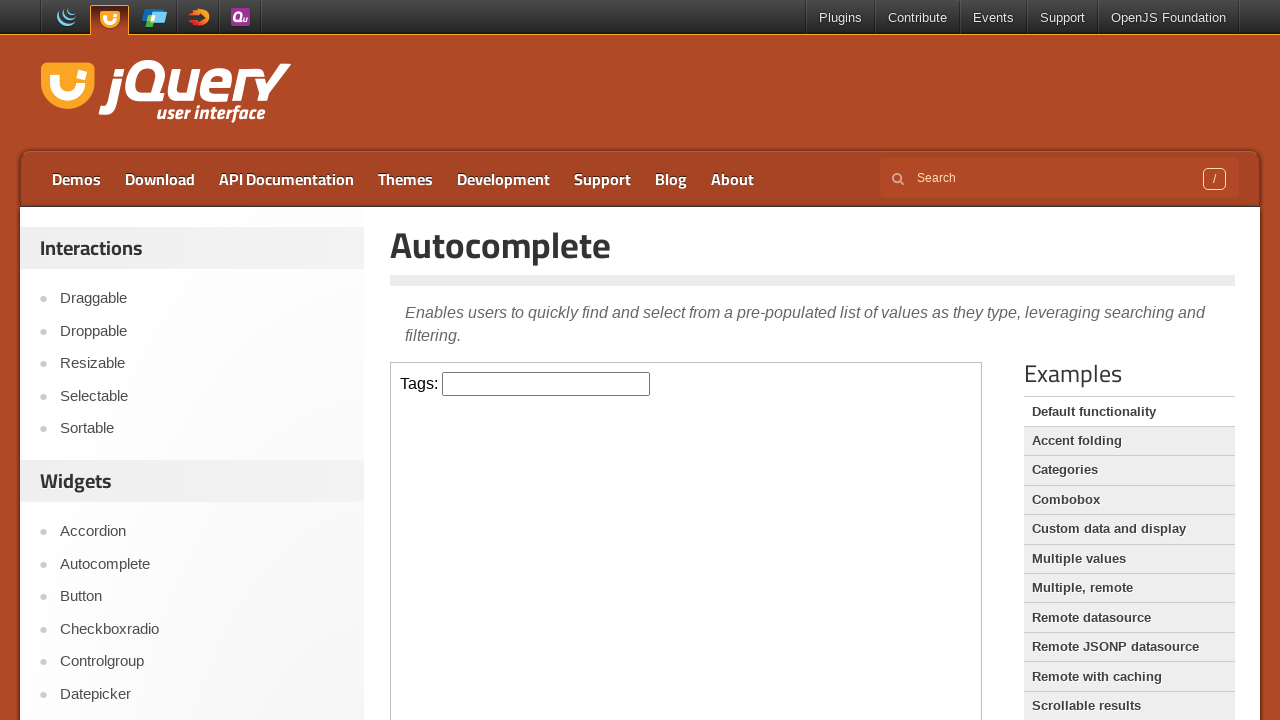

Located the demo iframe
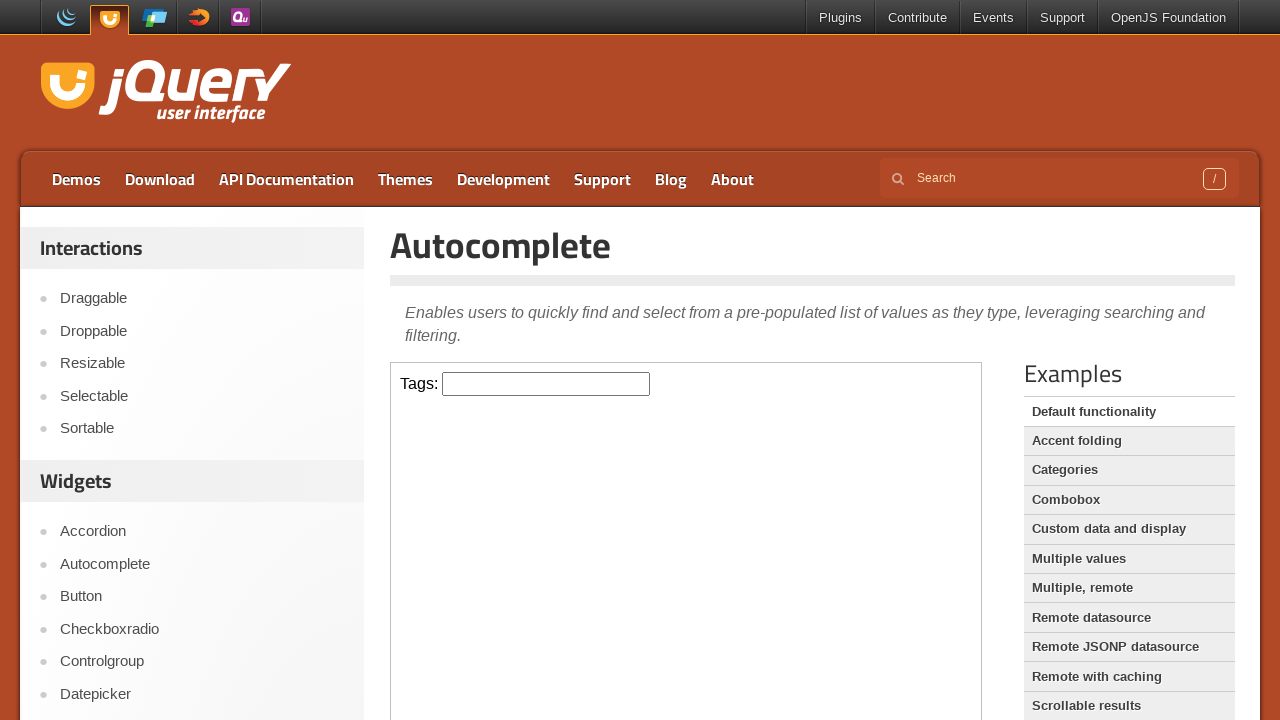

Waited 2 seconds for iframe content to load
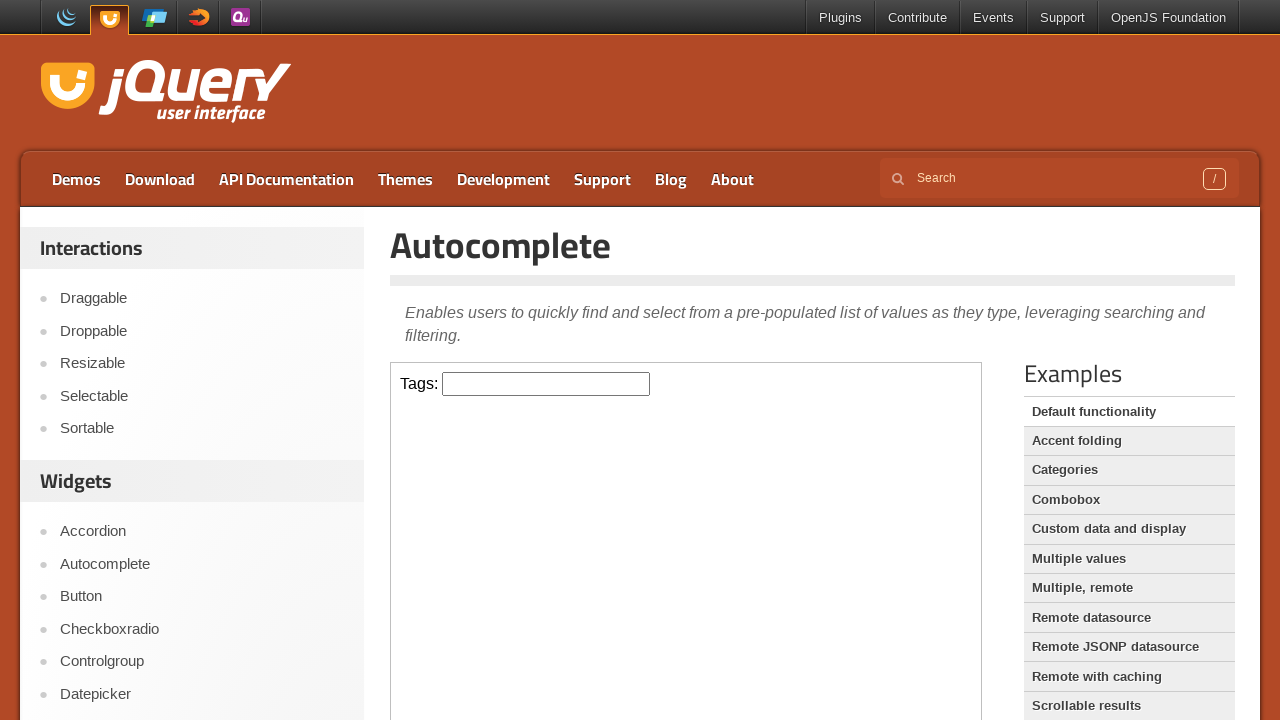

Located the autocomplete input field
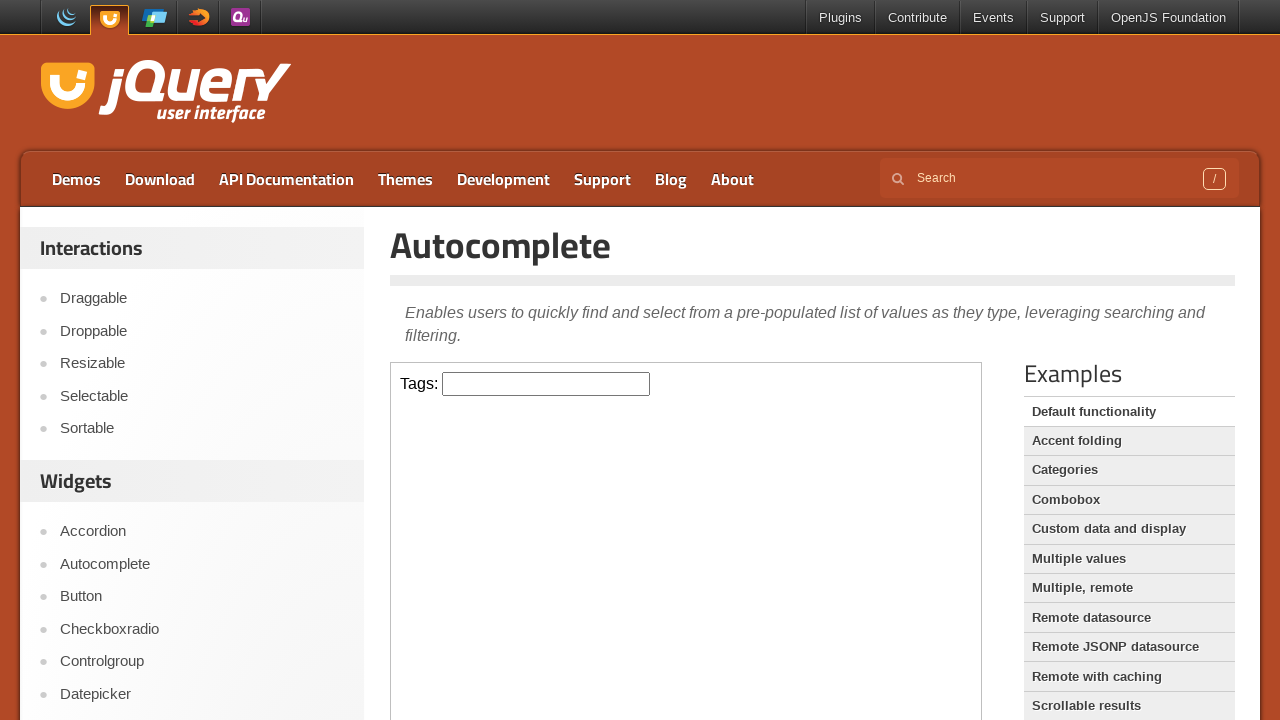

Typed 'C' in the autocomplete input field on .demo-frame >> internal:control=enter-frame >> #tags
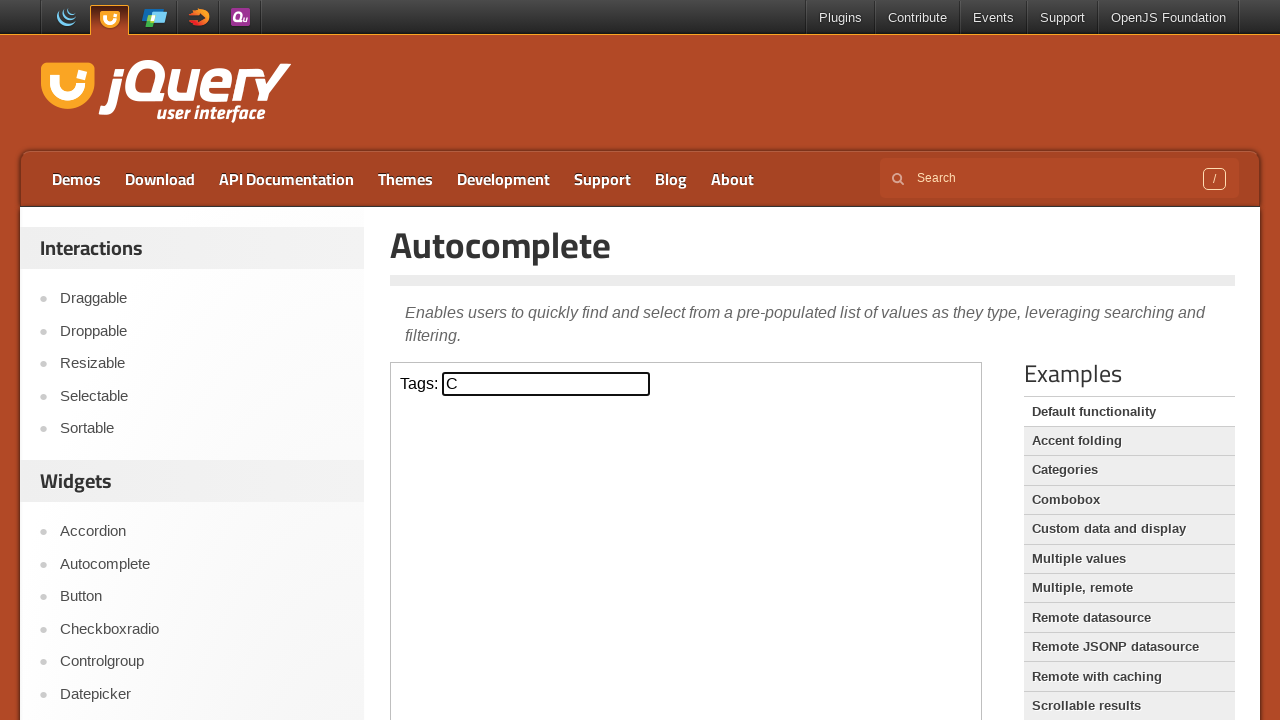

Located the autocomplete dropdown list
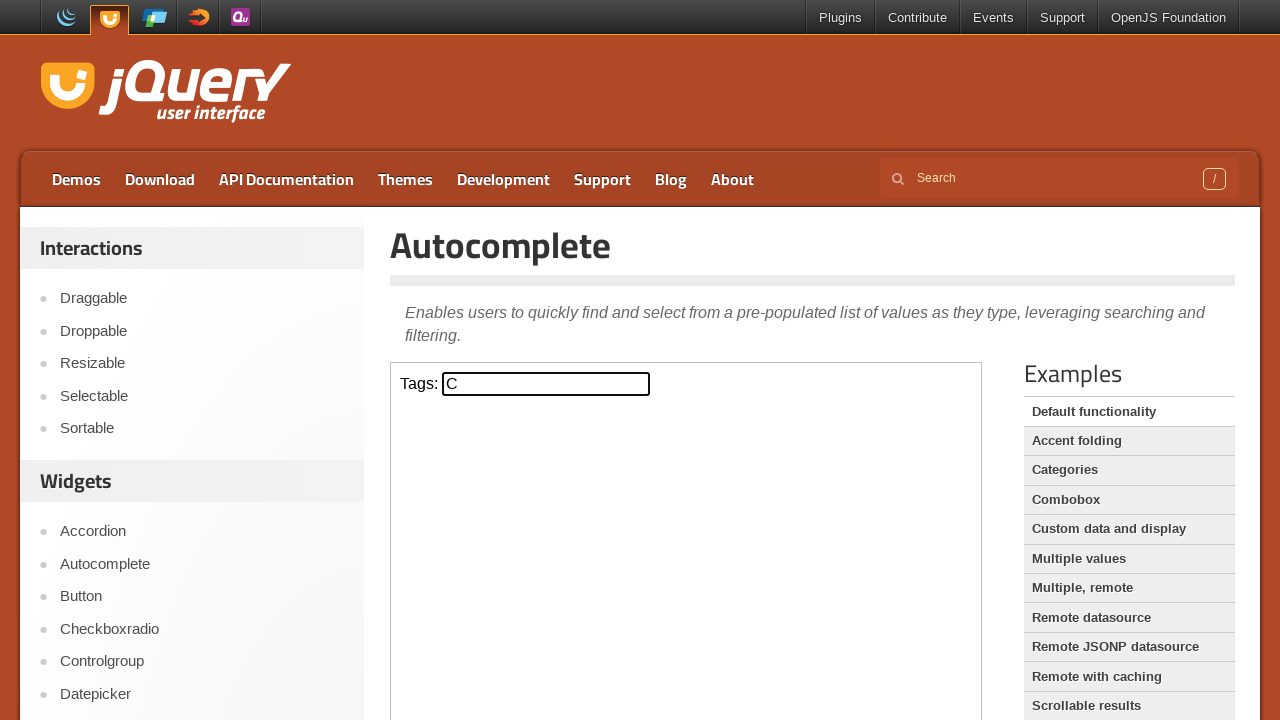

Autocomplete dropdown list became visible
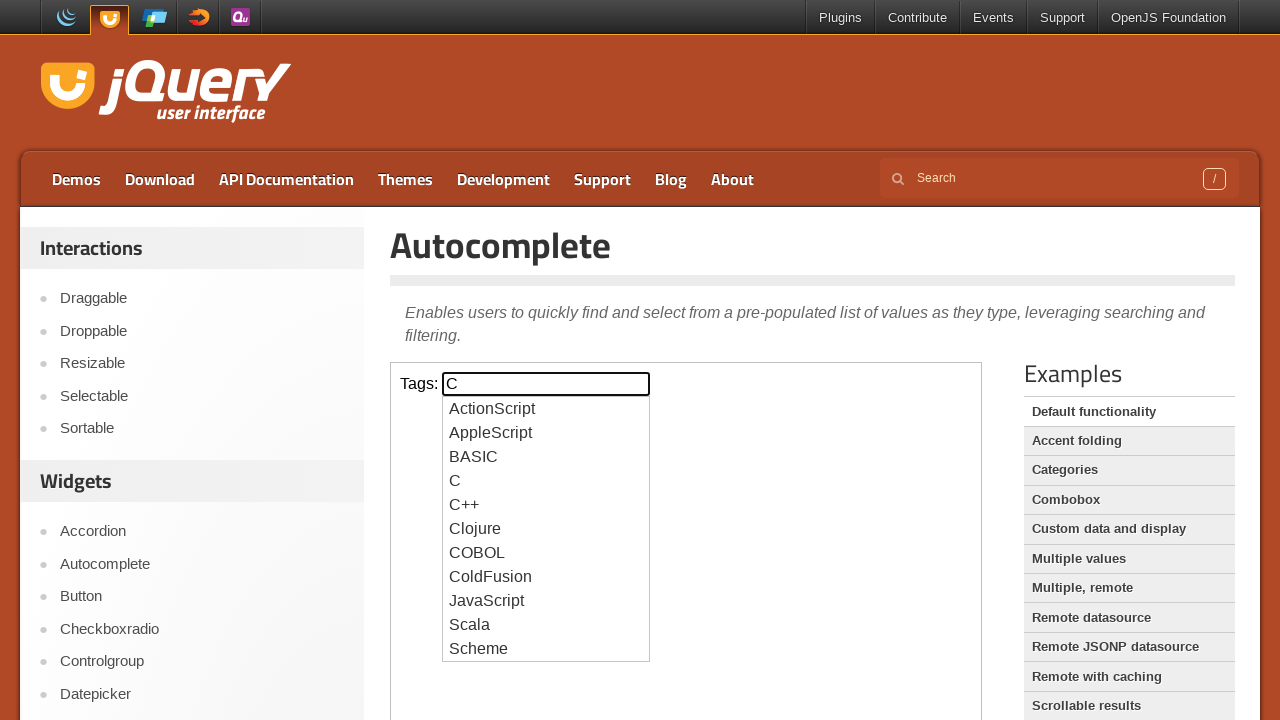

Clicked on 'Clojure' option from the autocomplete dropdown at (546, 529) on .demo-frame >> internal:control=enter-frame >> #ui-id-1 li >> internal:has-text=
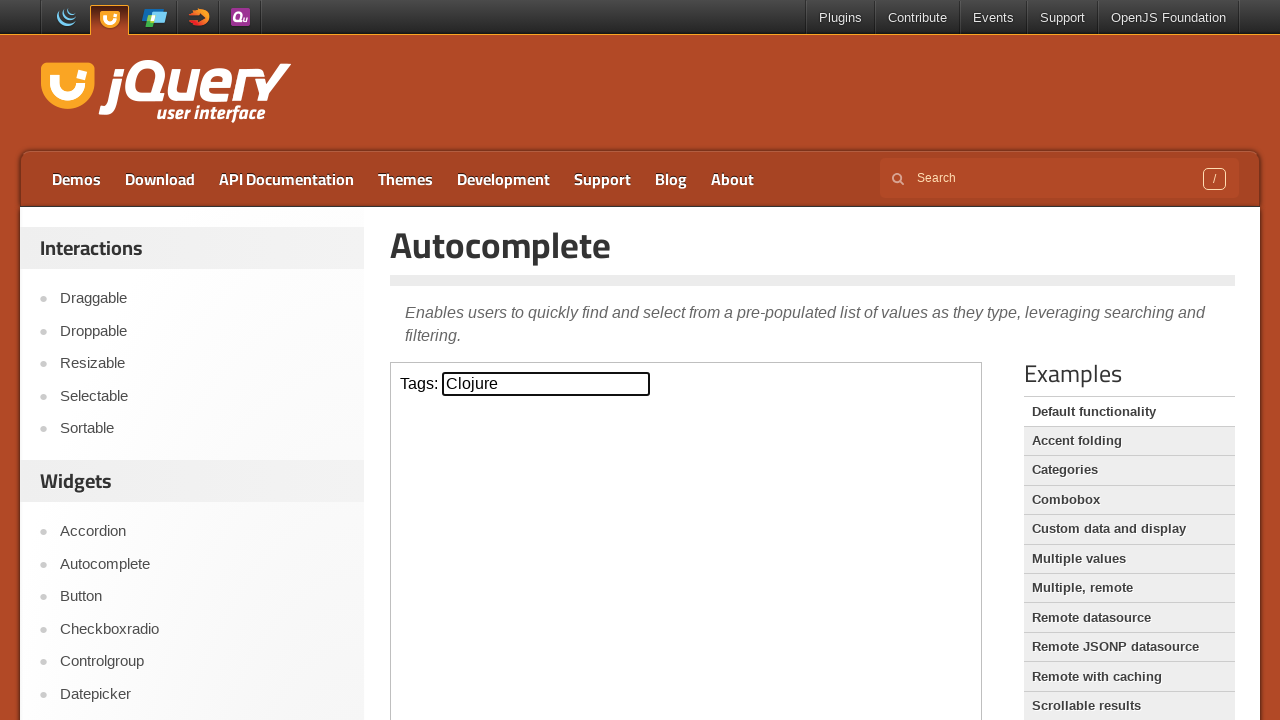

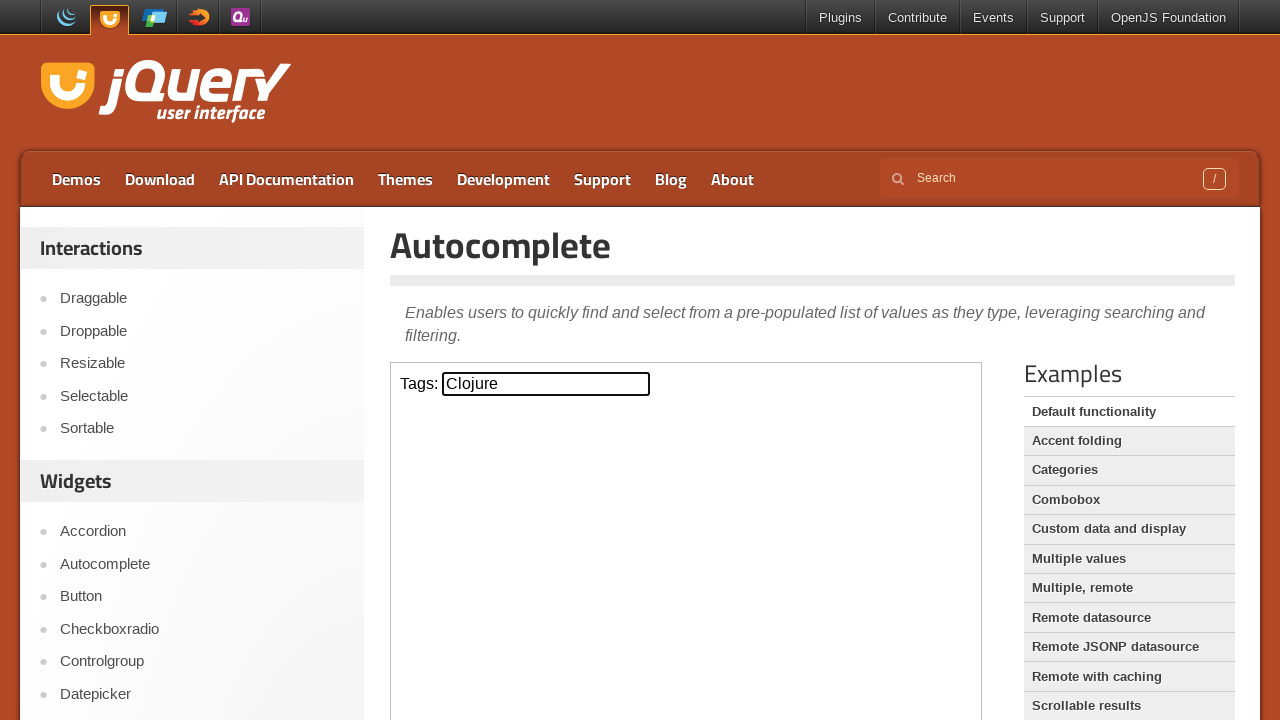